Tests navigation to the alphabetical listing page, clicks on letter J, and verifies the page displays a message about languages starting with J

Starting URL: http://www.99-bottles-of-beer.net/

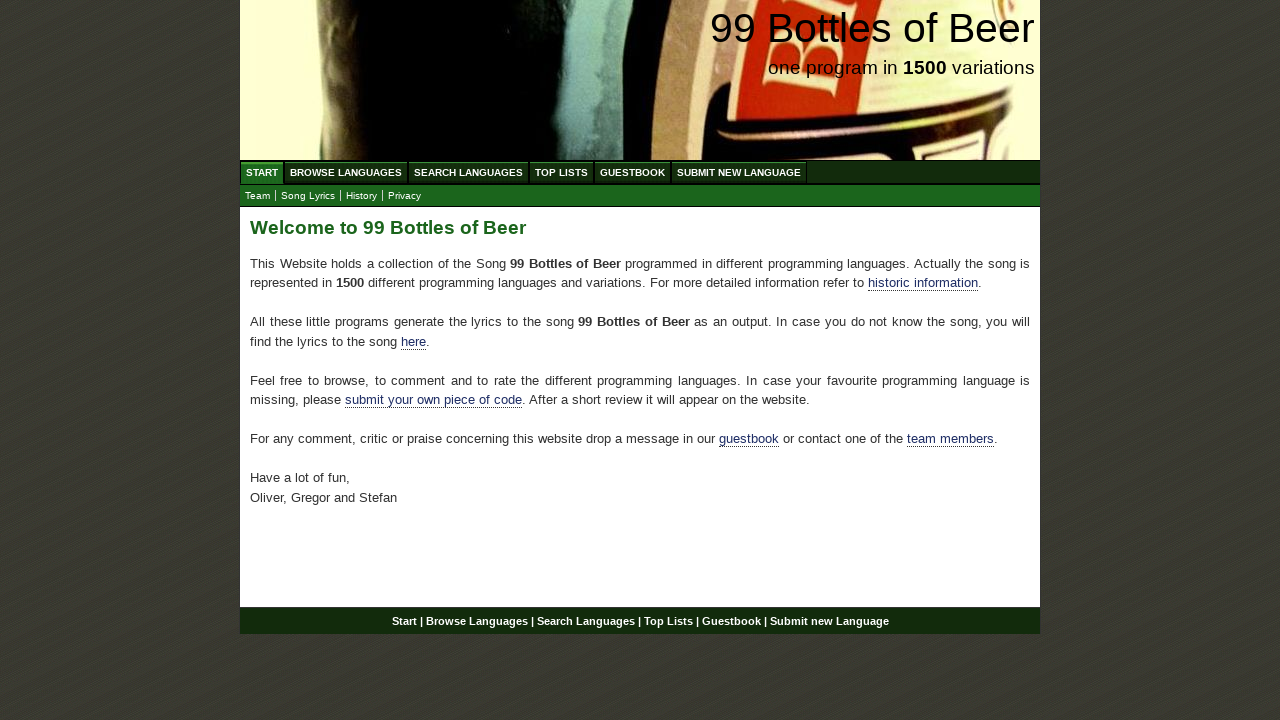

Clicked on 'Browse Languages' link to navigate to alphabetical listing page at (346, 172) on a[href='/abc.html']
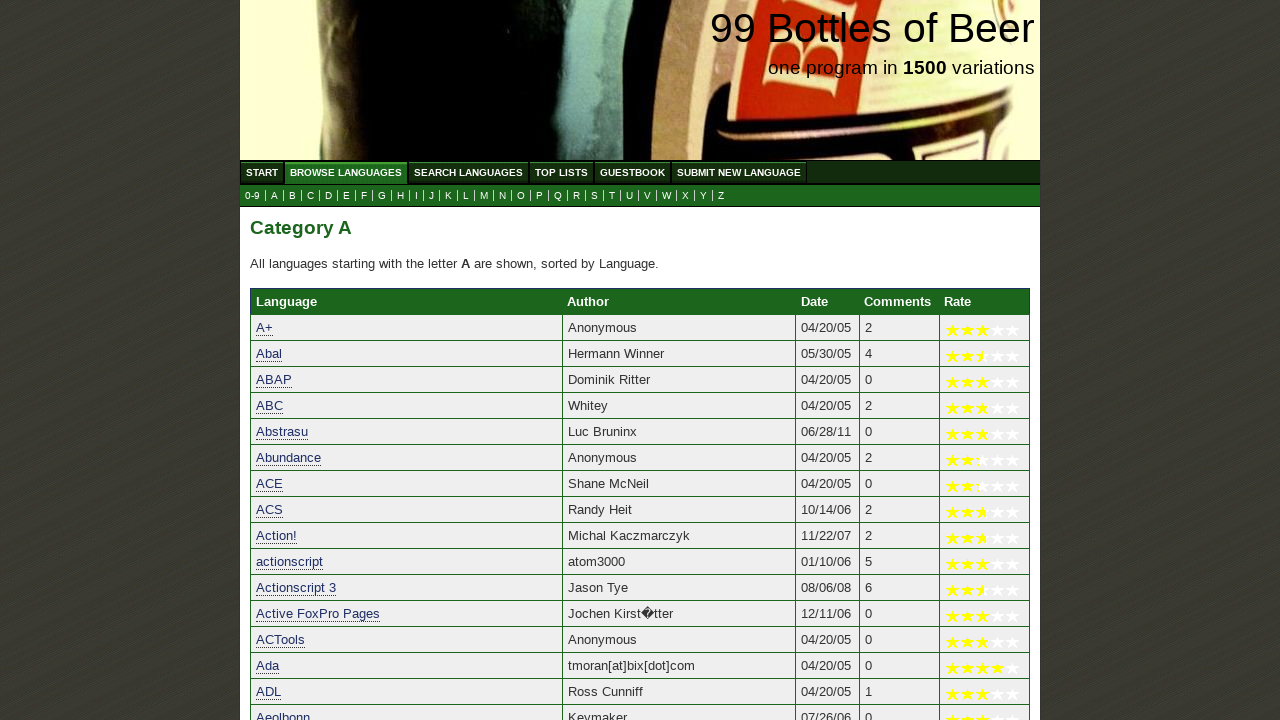

Clicked on letter J link to filter languages starting with J at (432, 196) on a[href='j.html']
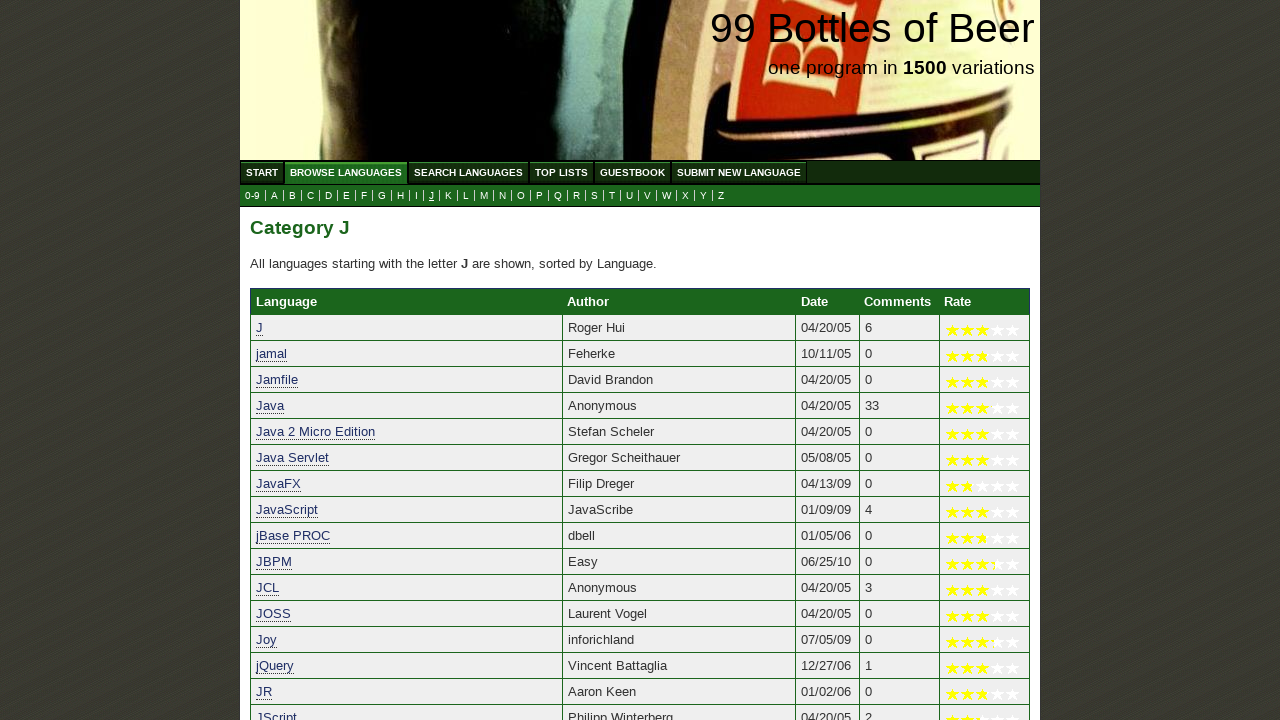

Verified page displays message about languages starting with J
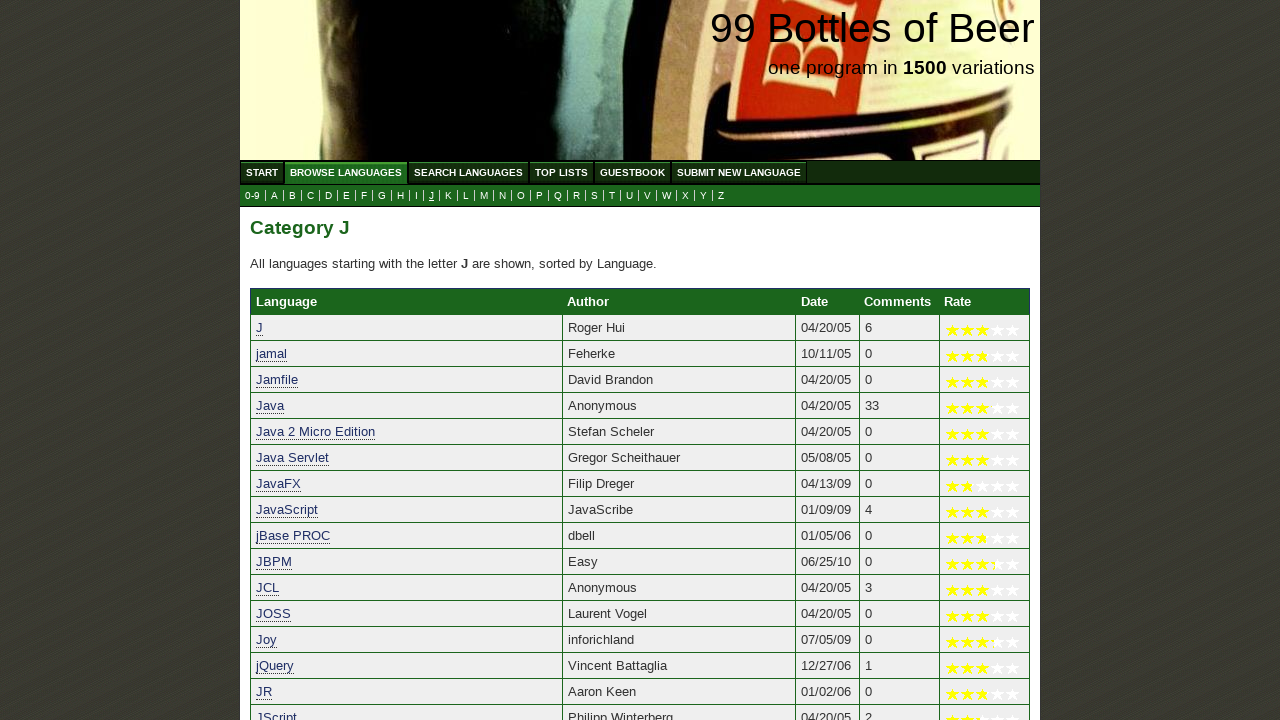

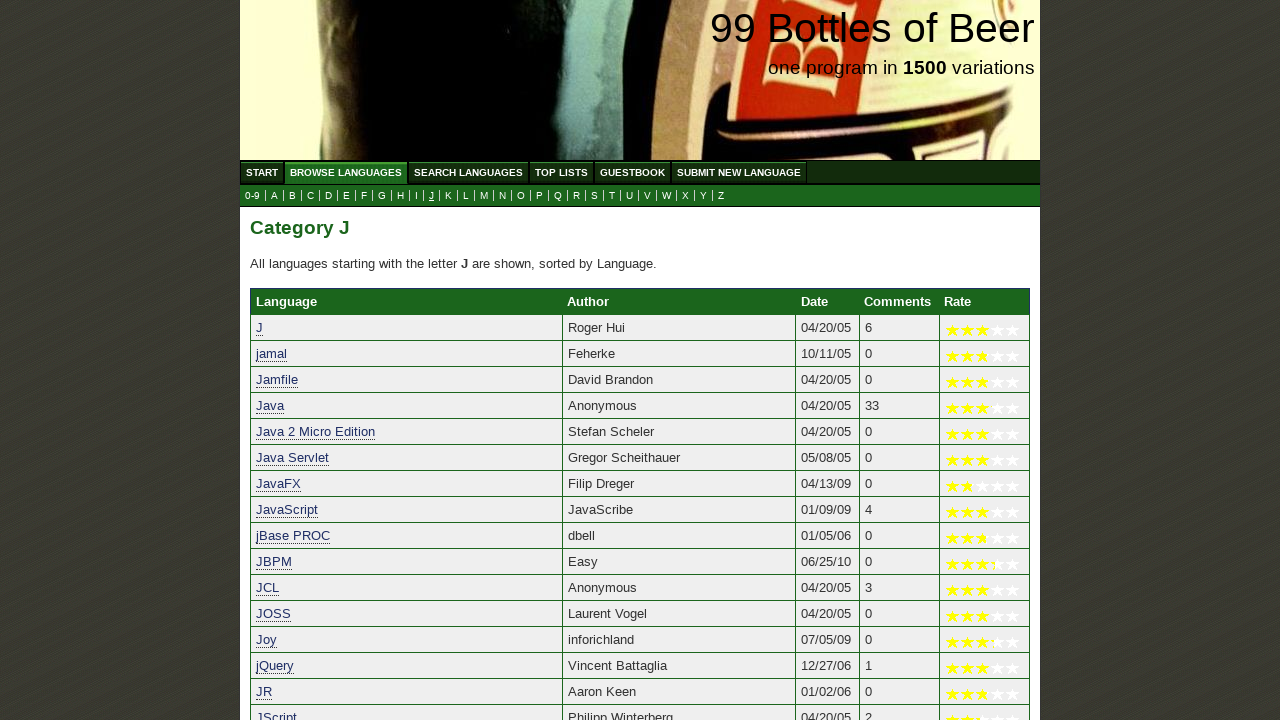